Navigates to a mobile page displaying historical top 10 data for a specific region and waits for the page to load

Starting URL: http://jngffp.cn/m/mobileHisTop10.jsp?regionId=284&regionType=2

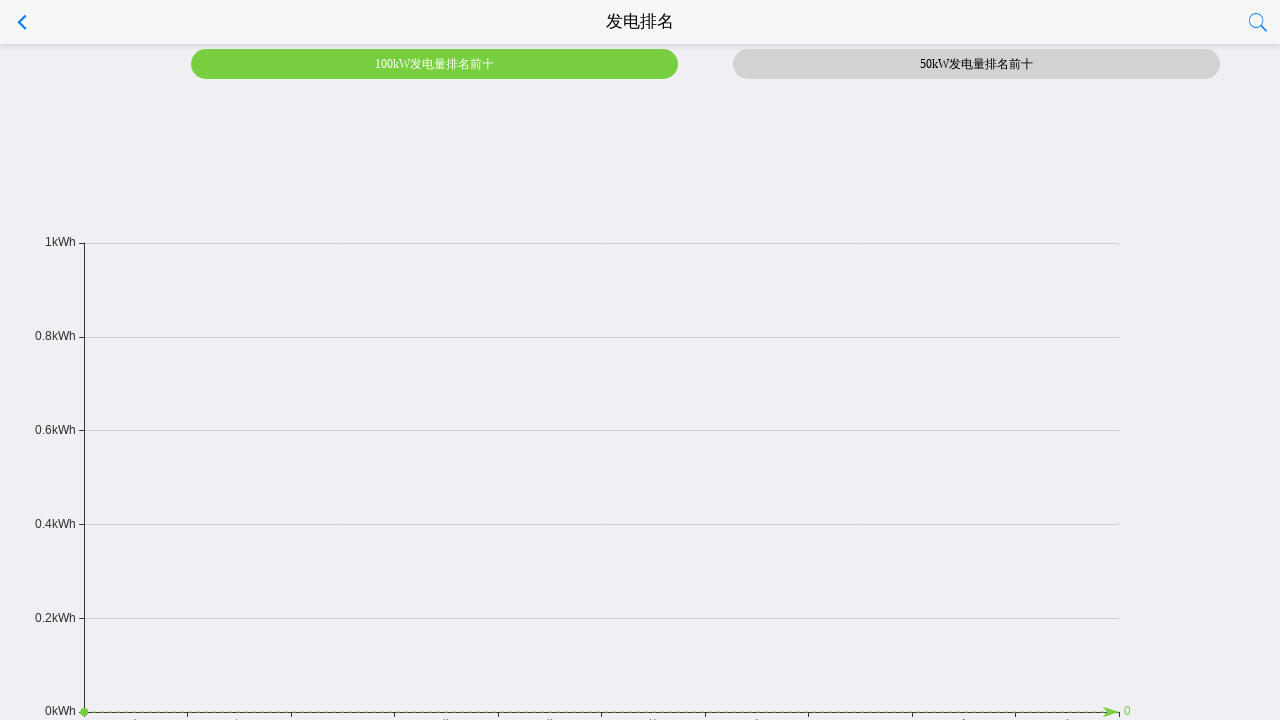

Set viewport size to 480x1000 for mobile display
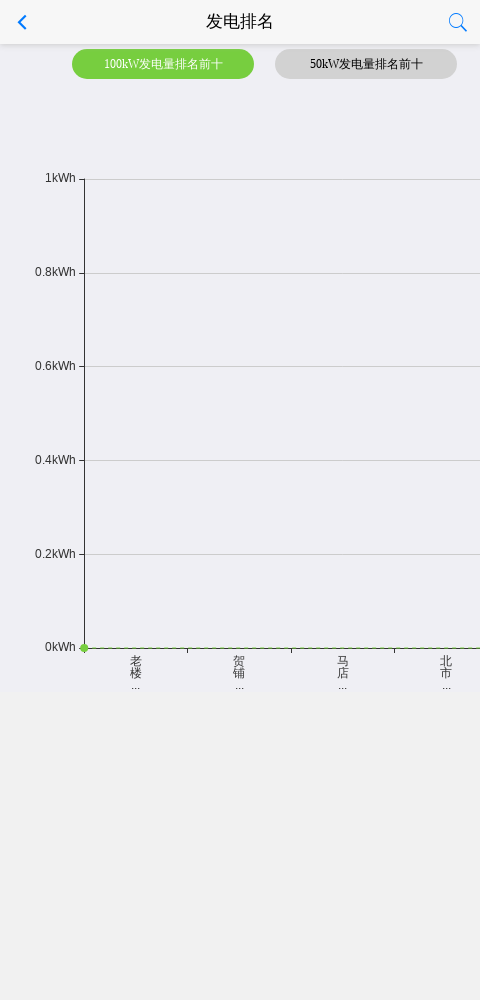

Waited for page to reach networkidle state
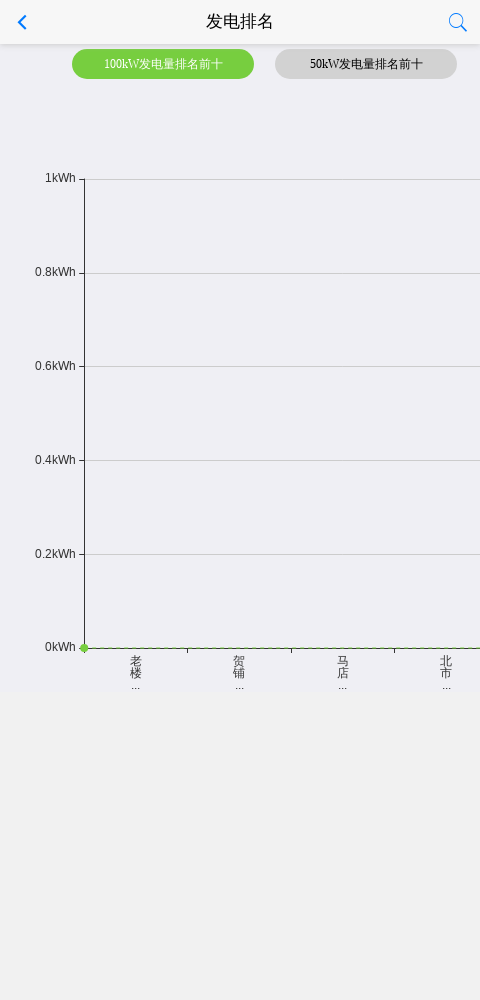

Retrieved page title: 济南市光伏扶贫工程集中运维平台
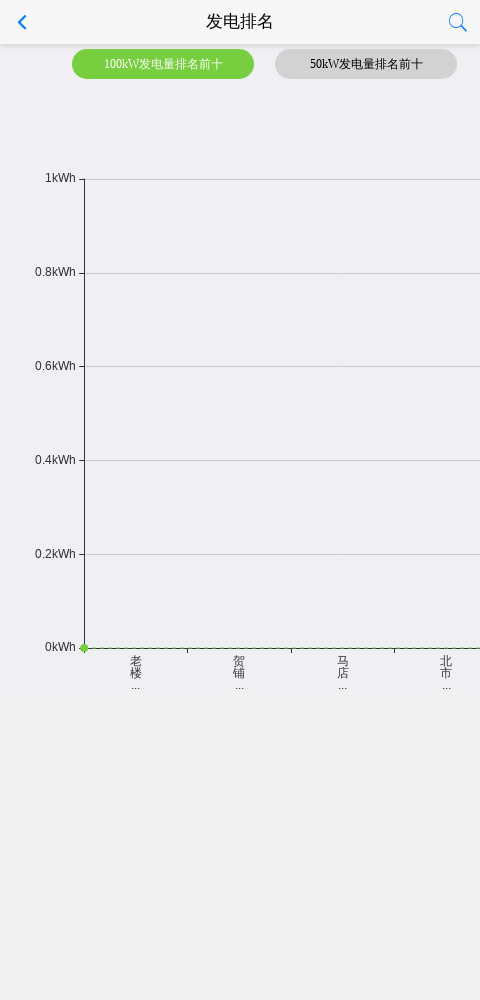

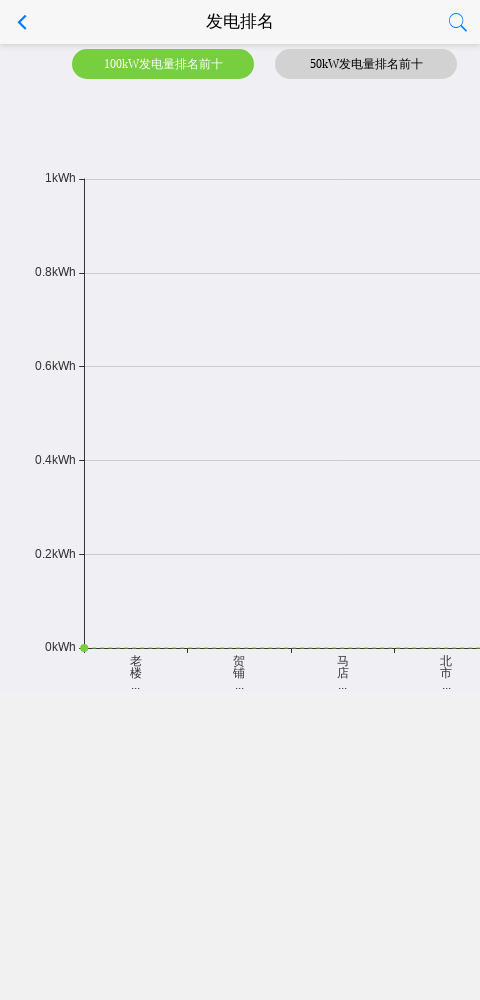